Tests page responsiveness by changing viewport size to different screen resolutions

Starting URL: https://www.flipkart.com/apple-iphone-13-blue-256-gb/p/itmd68a015aa1e39?pid=MOBG6VF566ZTUVFR&lid=LSTMOBG6VF566ZTUVFR2RQLVU&marketplace=FLIPKART&q=iPhone+13&store=tyy%2F4io&srno=s_1_8

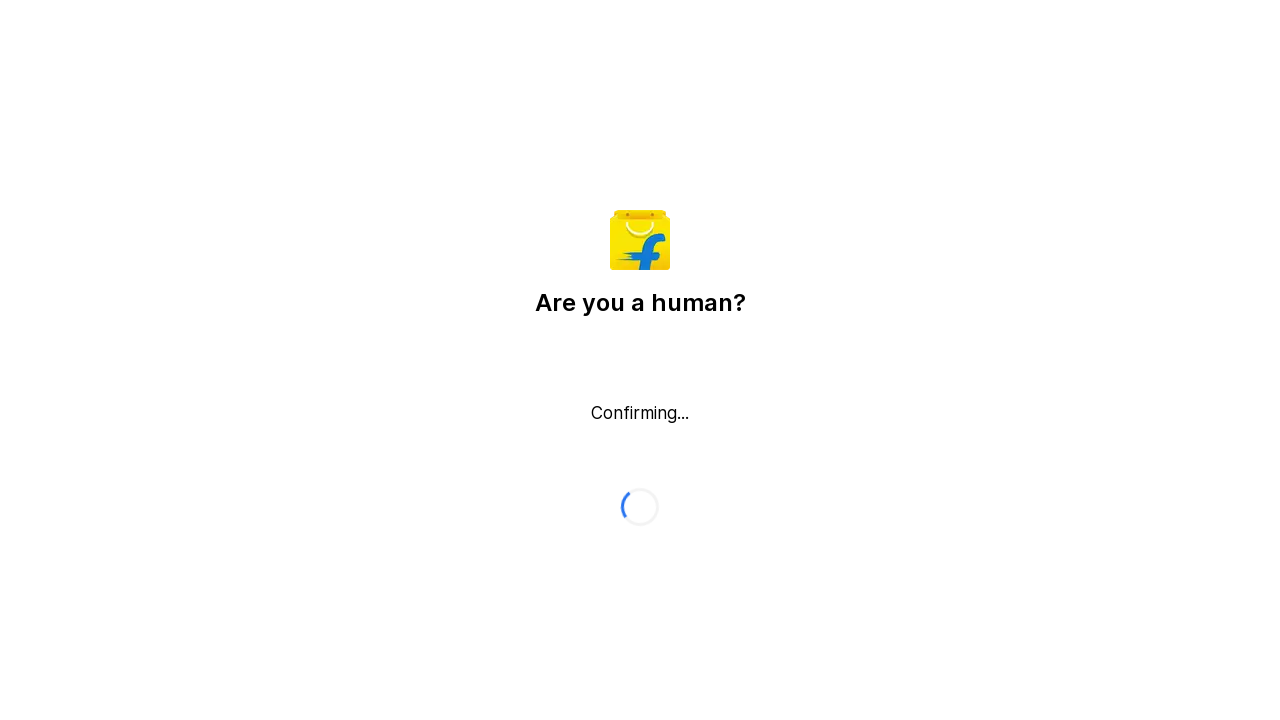

Changed viewport to mobile resolution 720x1080 on body > div._2Sn47c > div > div > button
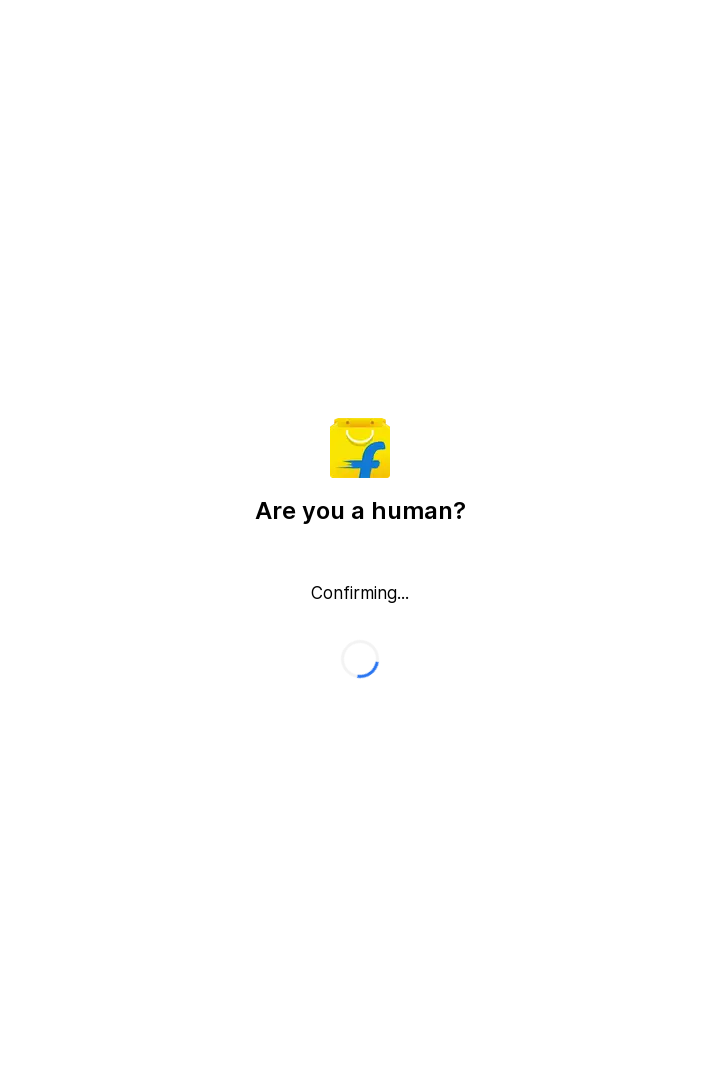

Waited 1 second for mobile viewport to render
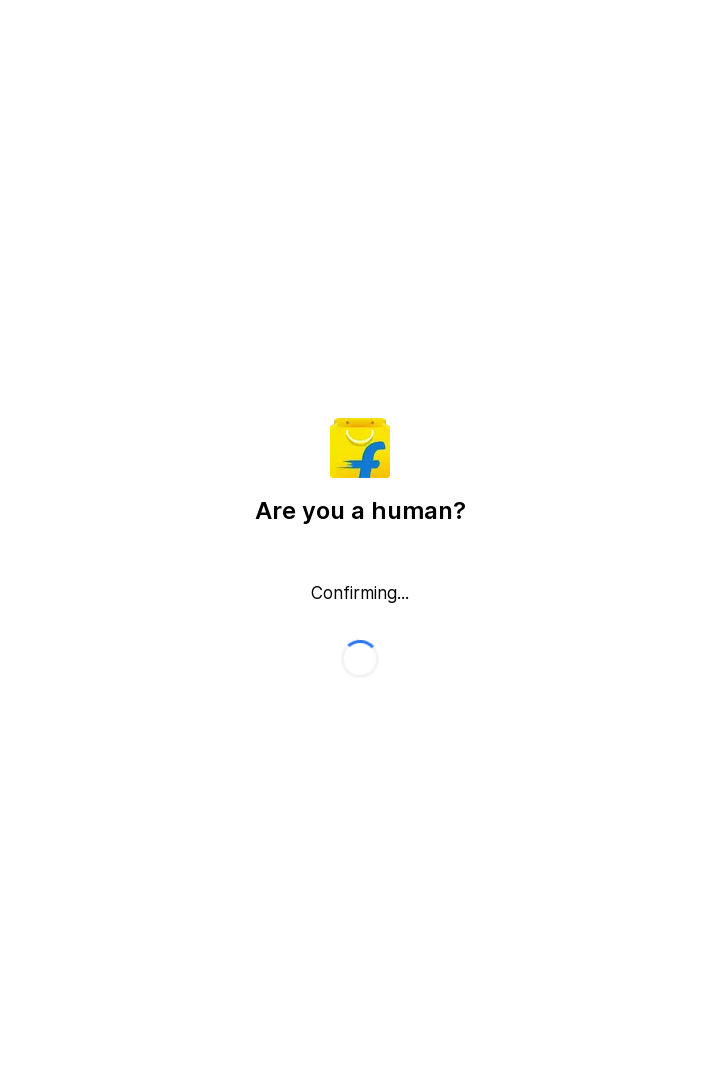

Changed viewport to tablet resolution 1280x800
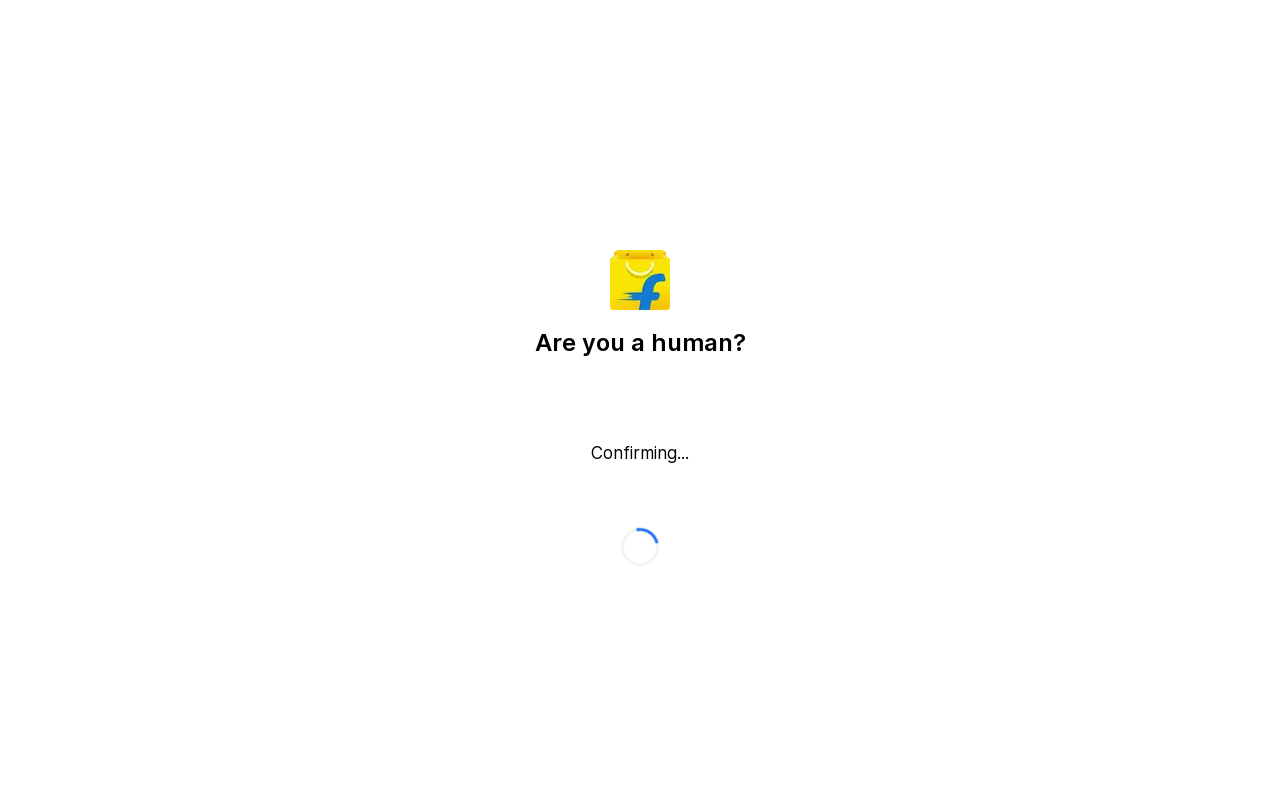

Waited 1 second for tablet viewport to render
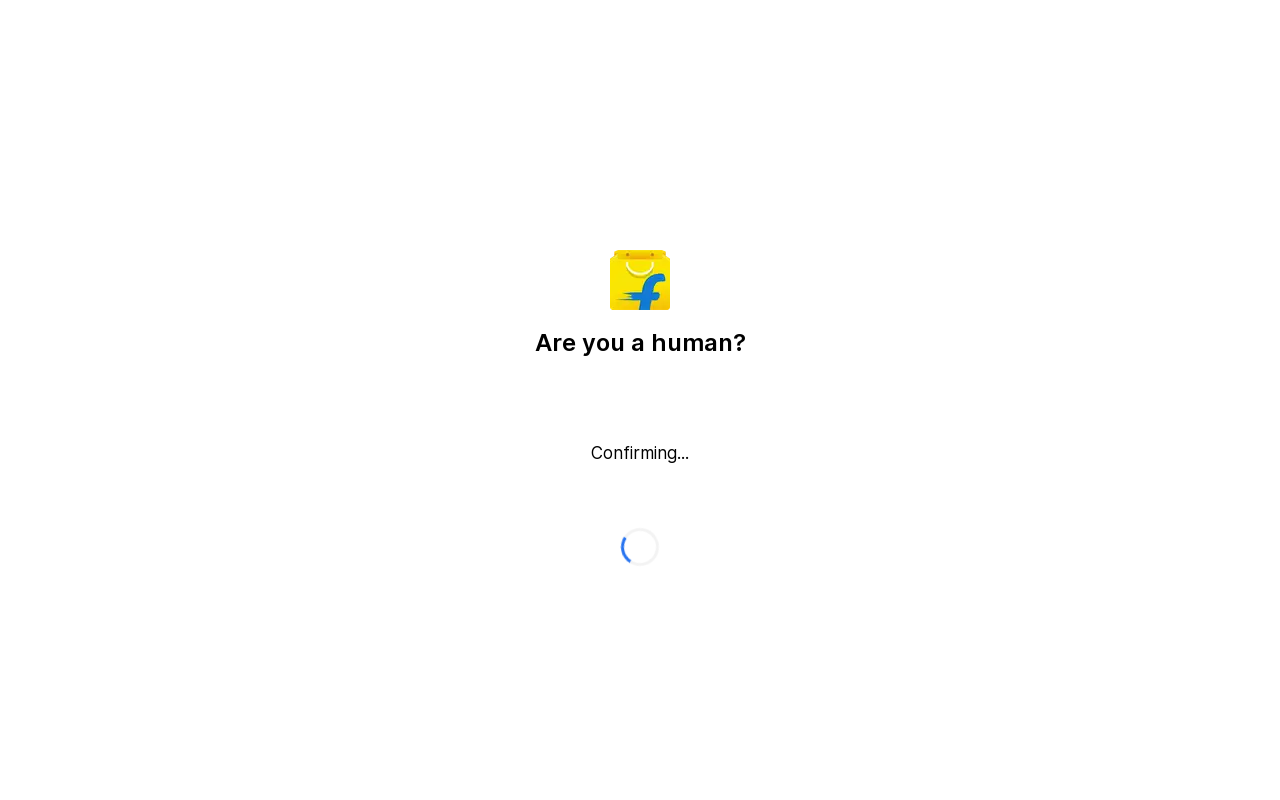

Changed viewport to desktop resolution 2256x1504
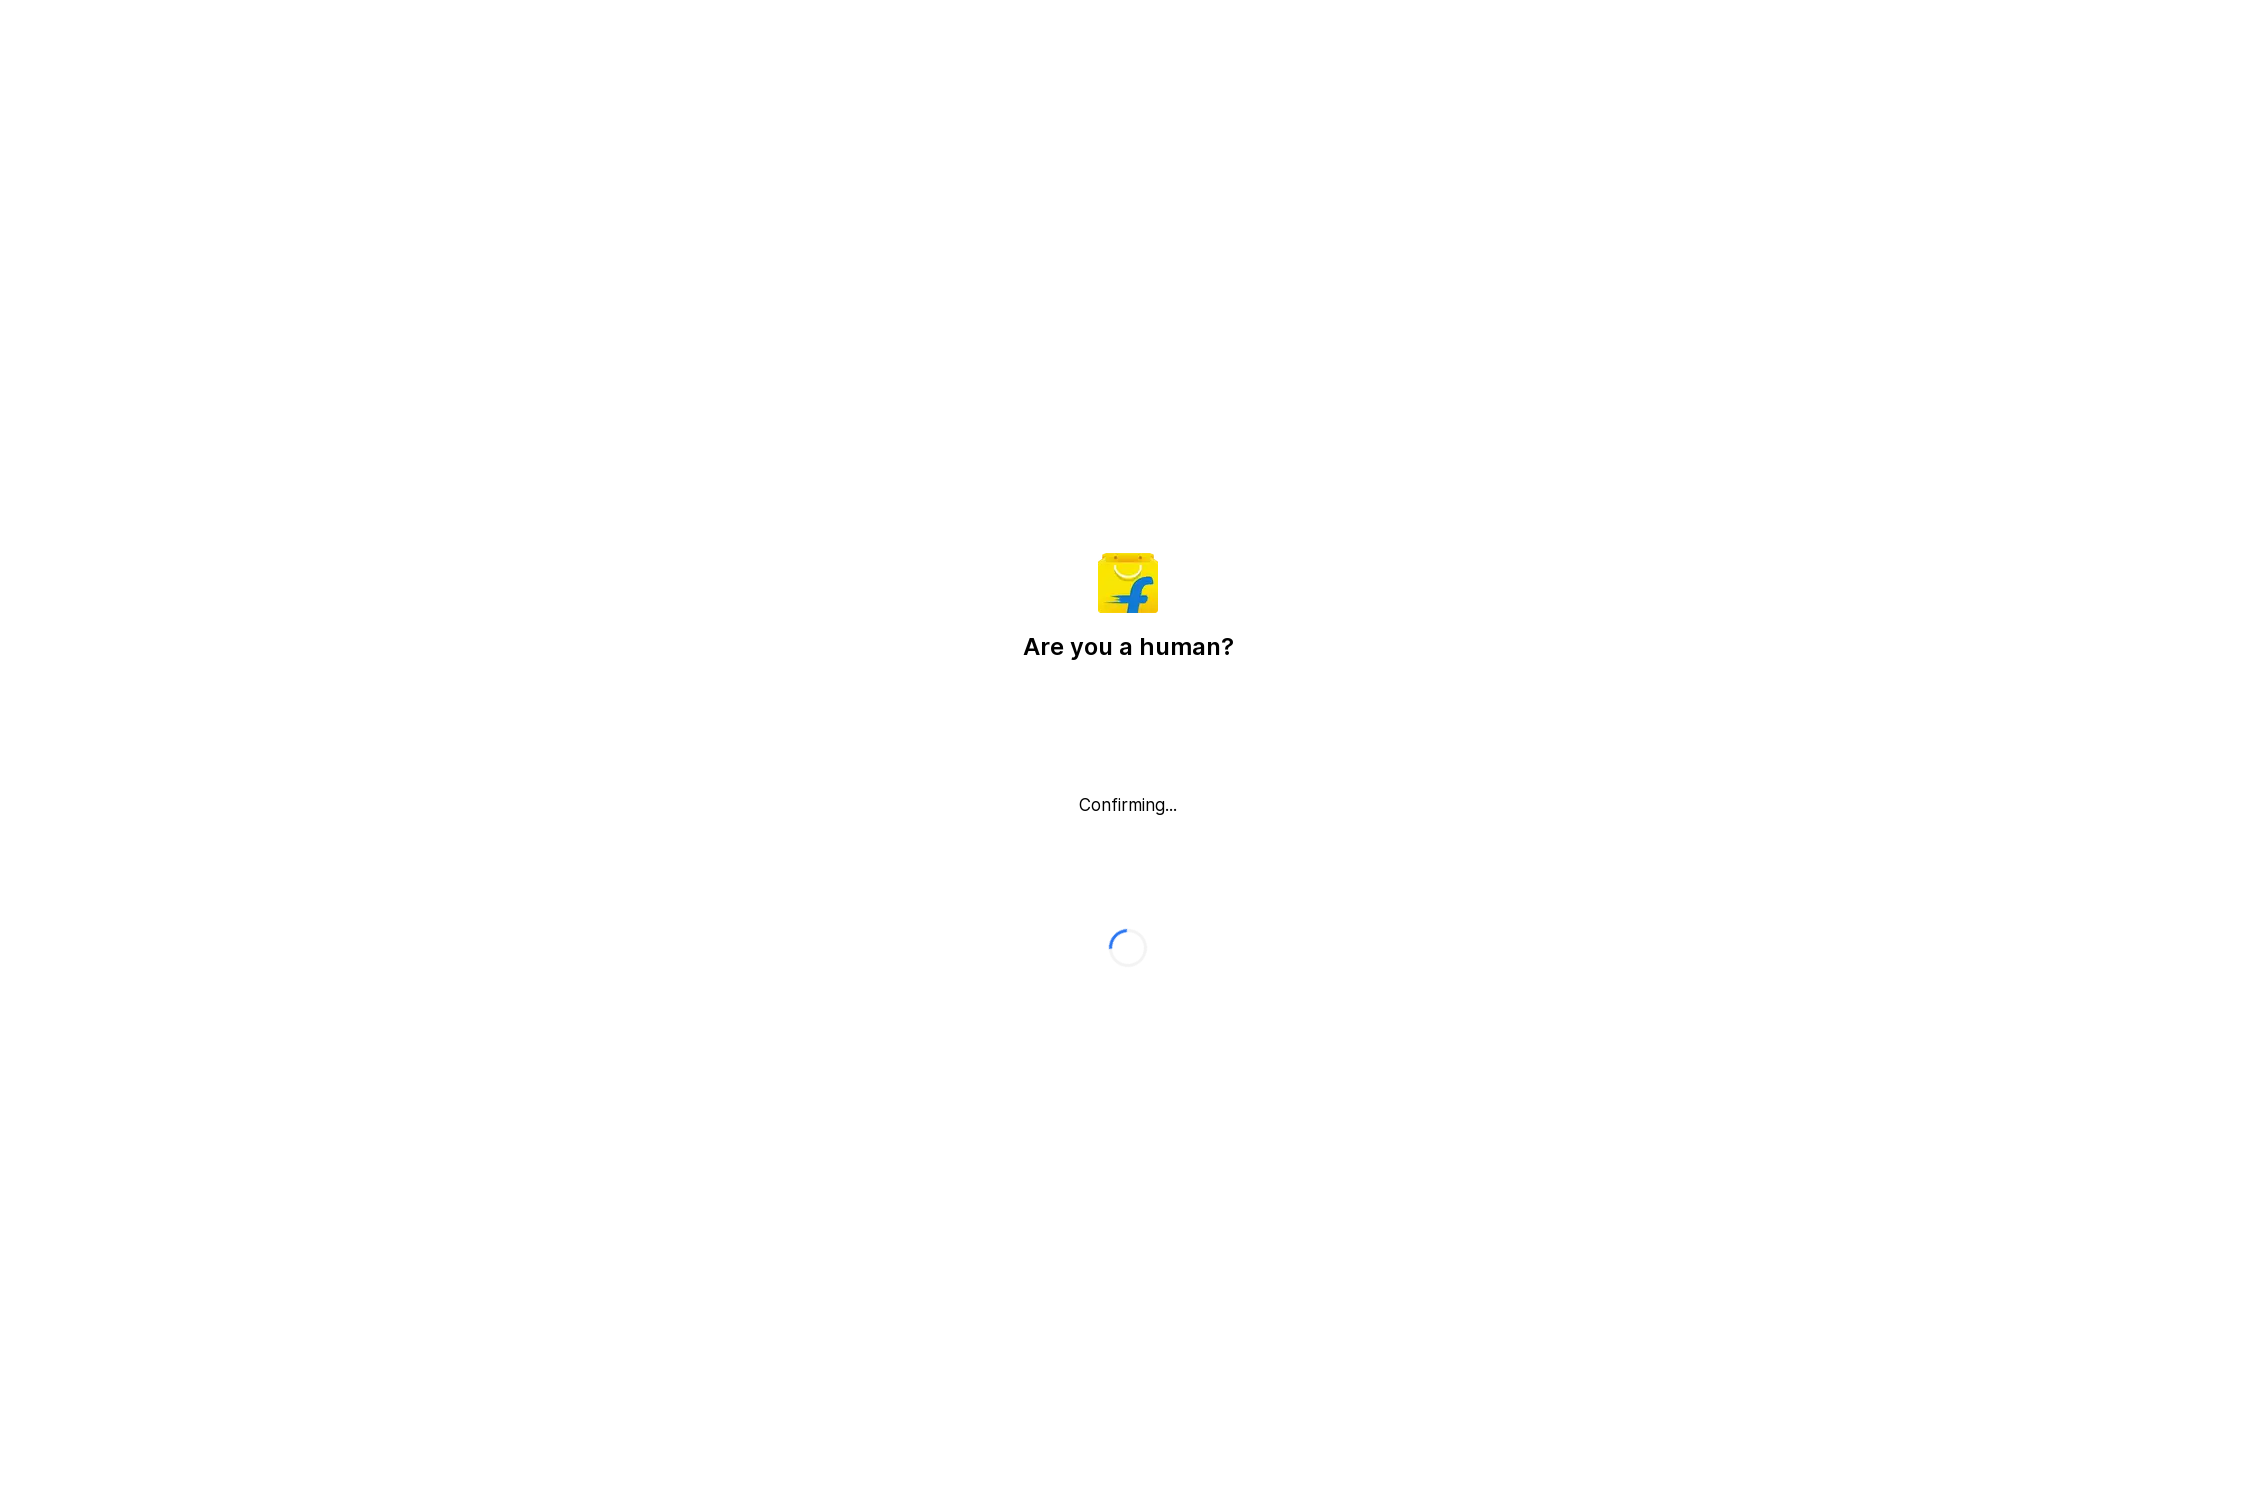

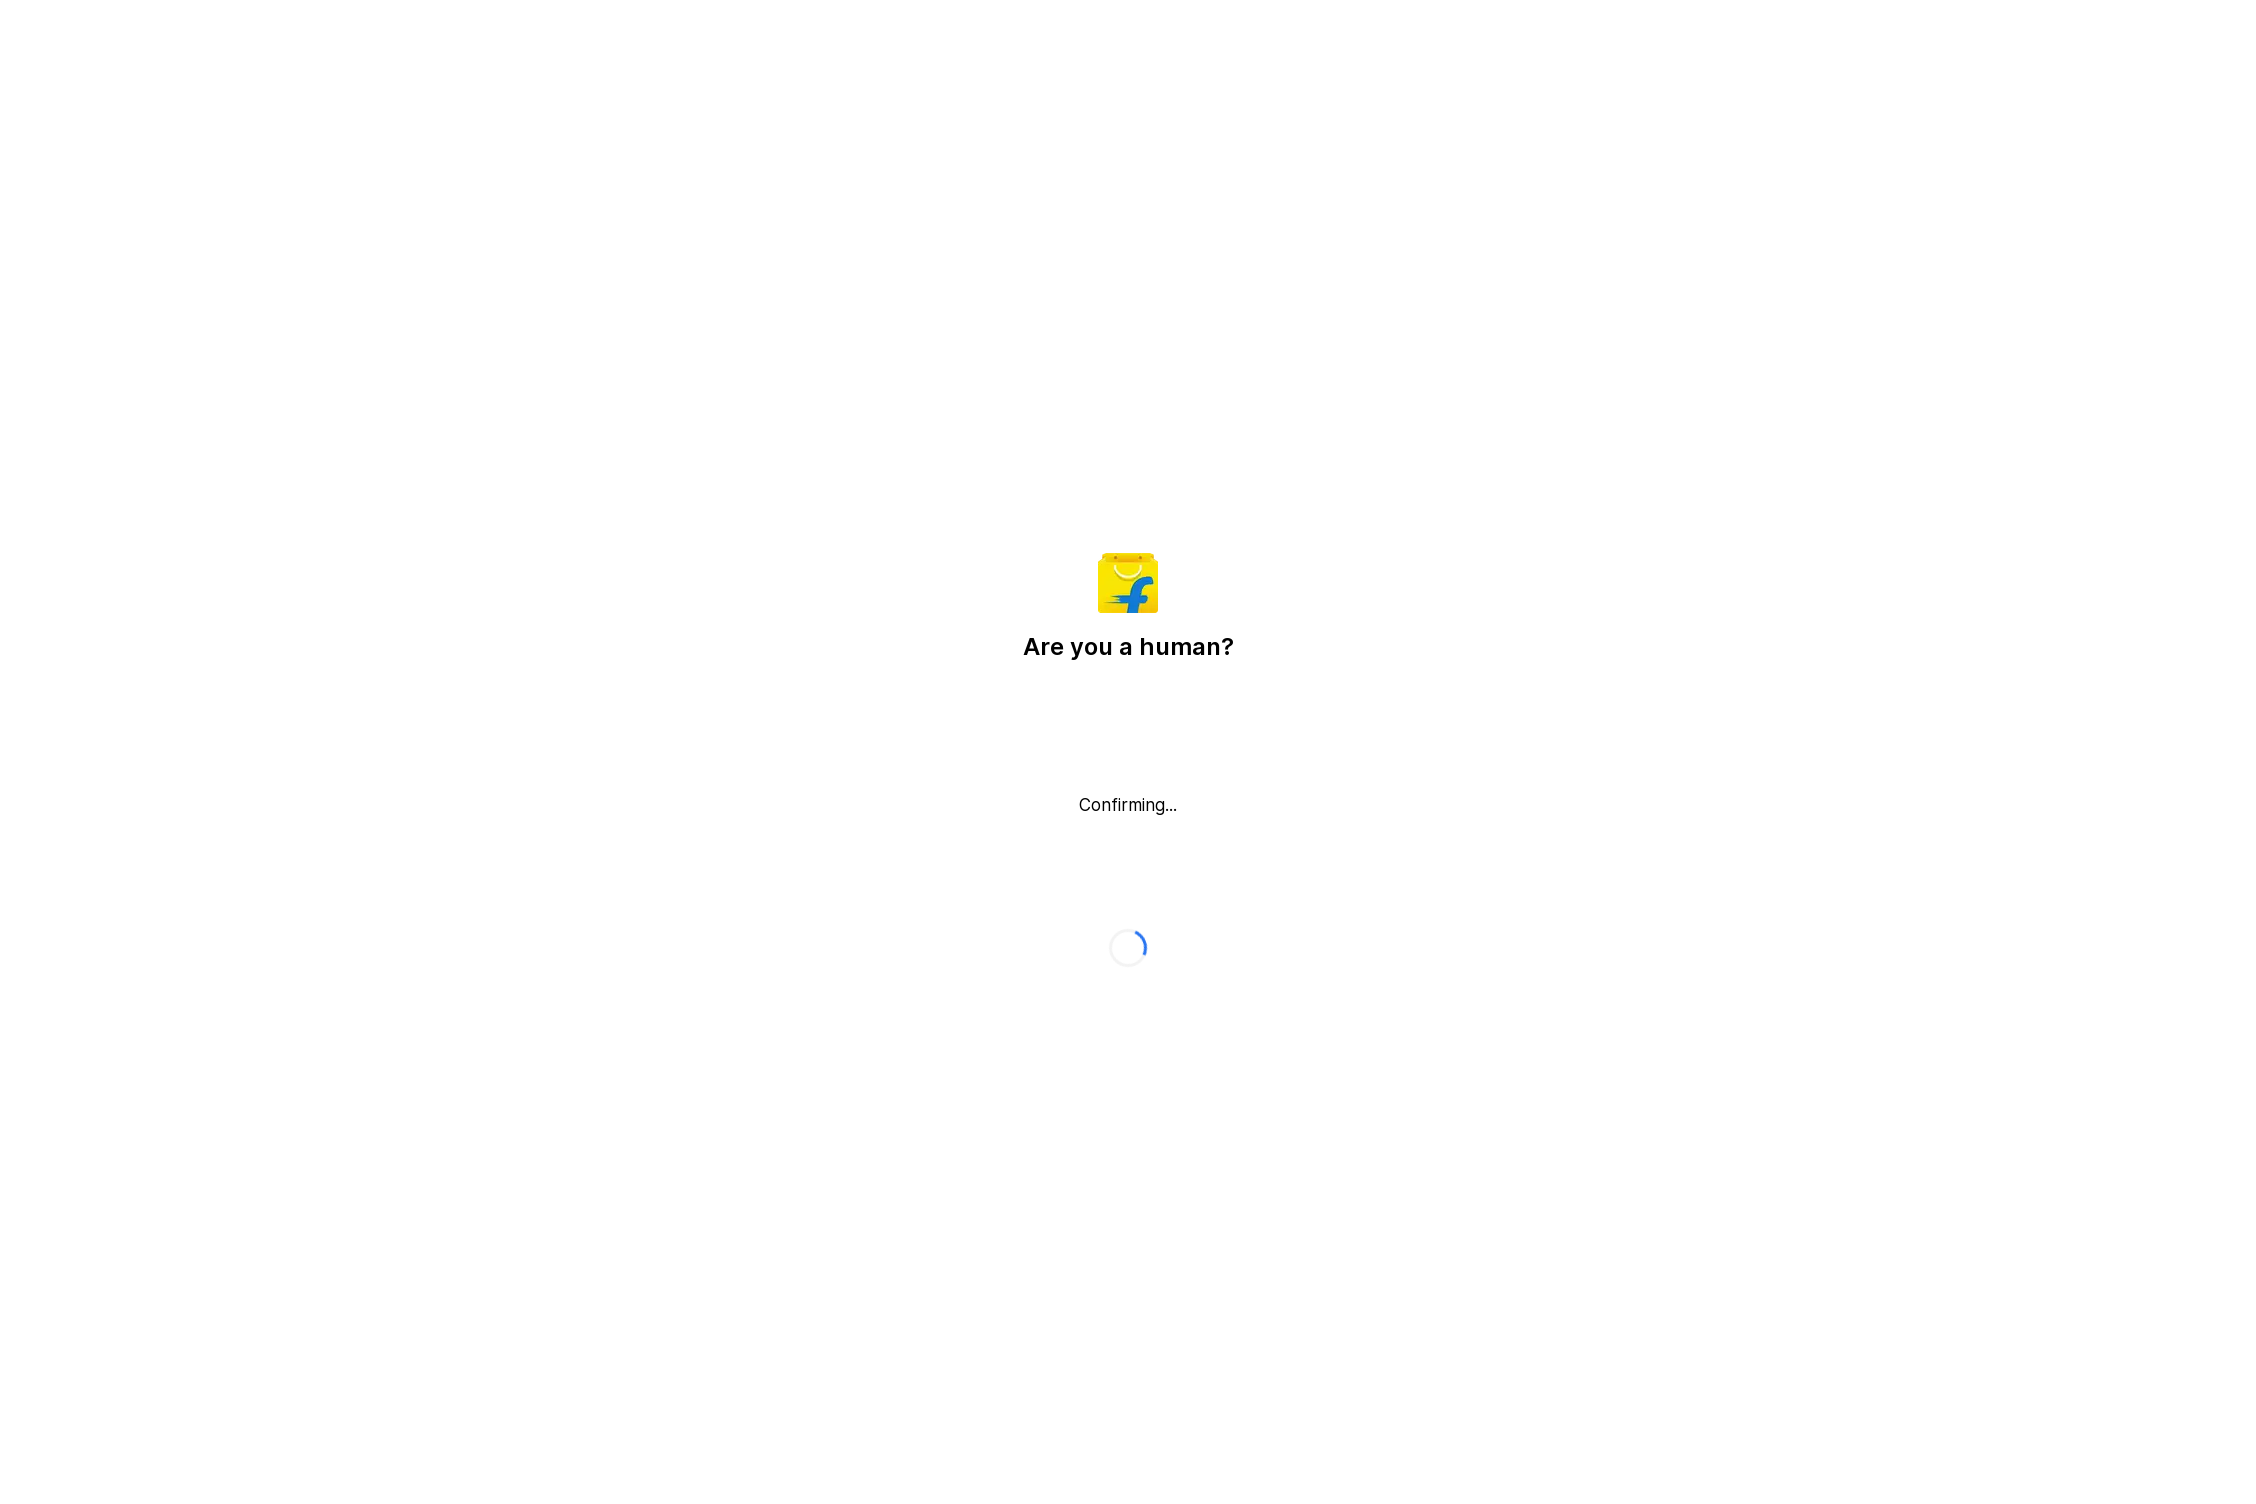